Tests right-click functionality on the demoqa.com buttons page by performing a context click on the right-click button and verifying the result message appears

Starting URL: https://demoqa.com/

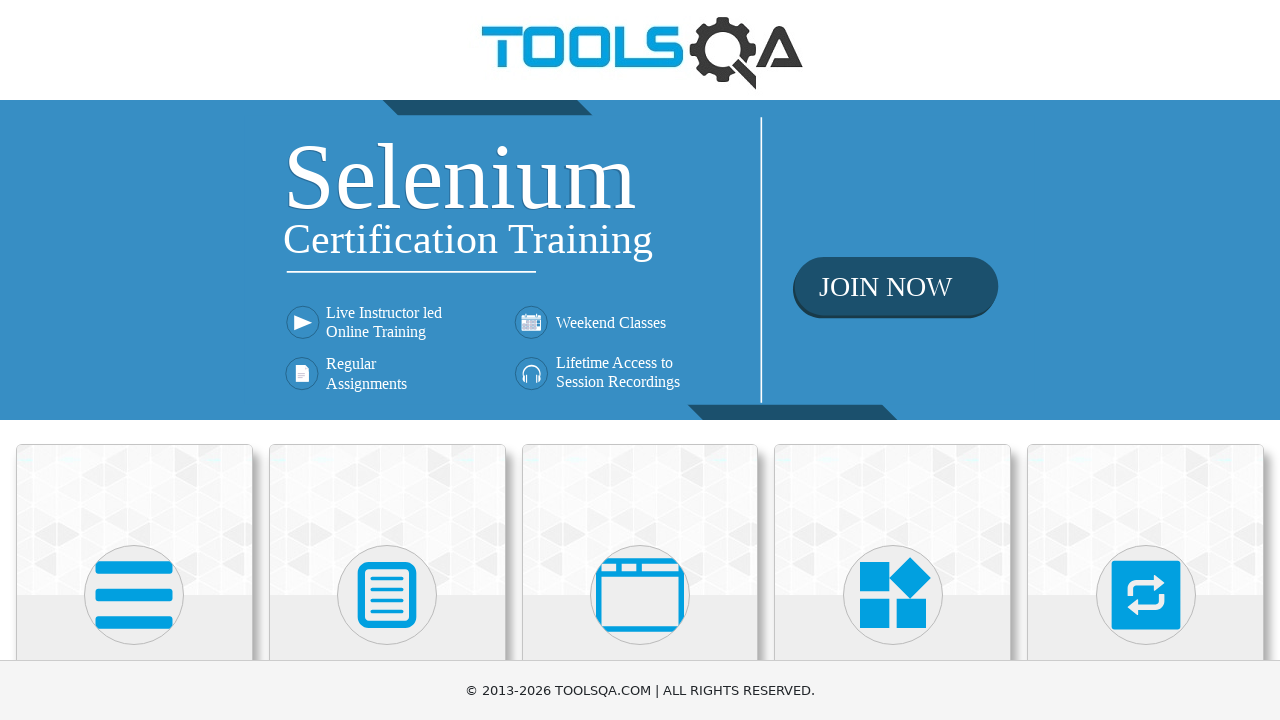

Clicked on Elements menu at (134, 360) on text=Elements
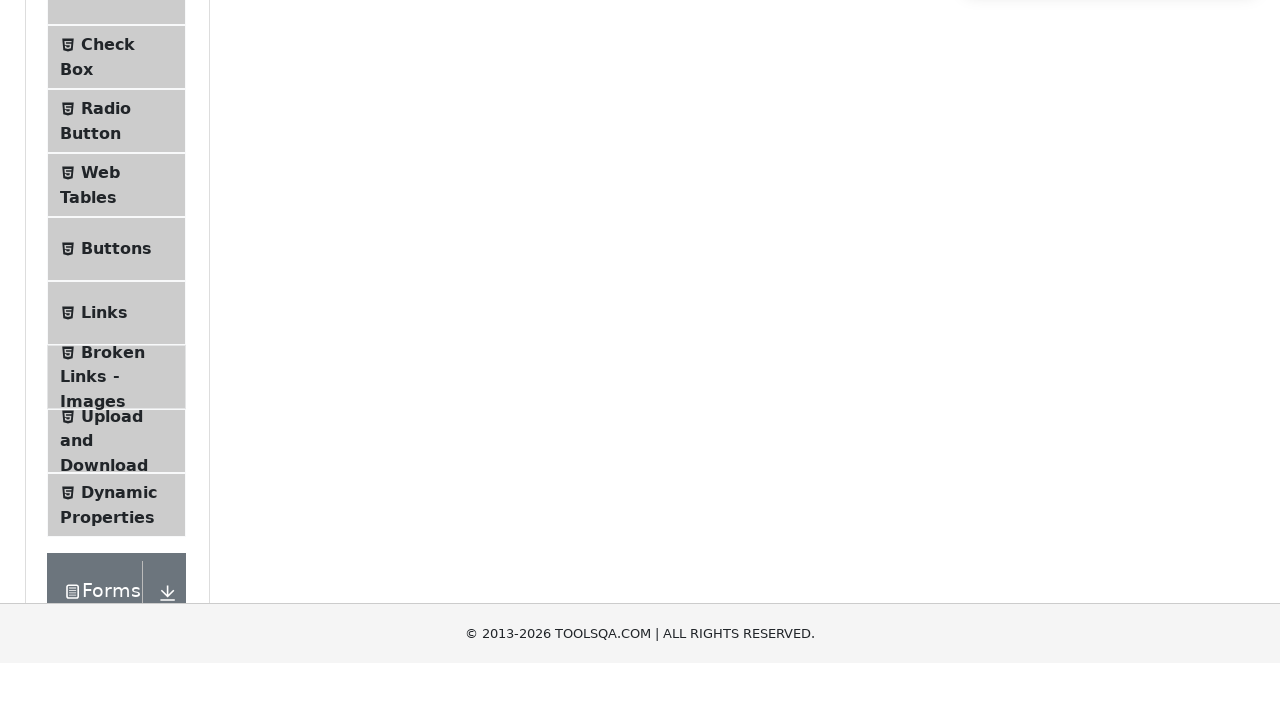

Clicked on Buttons submenu at (116, 517) on text=Buttons
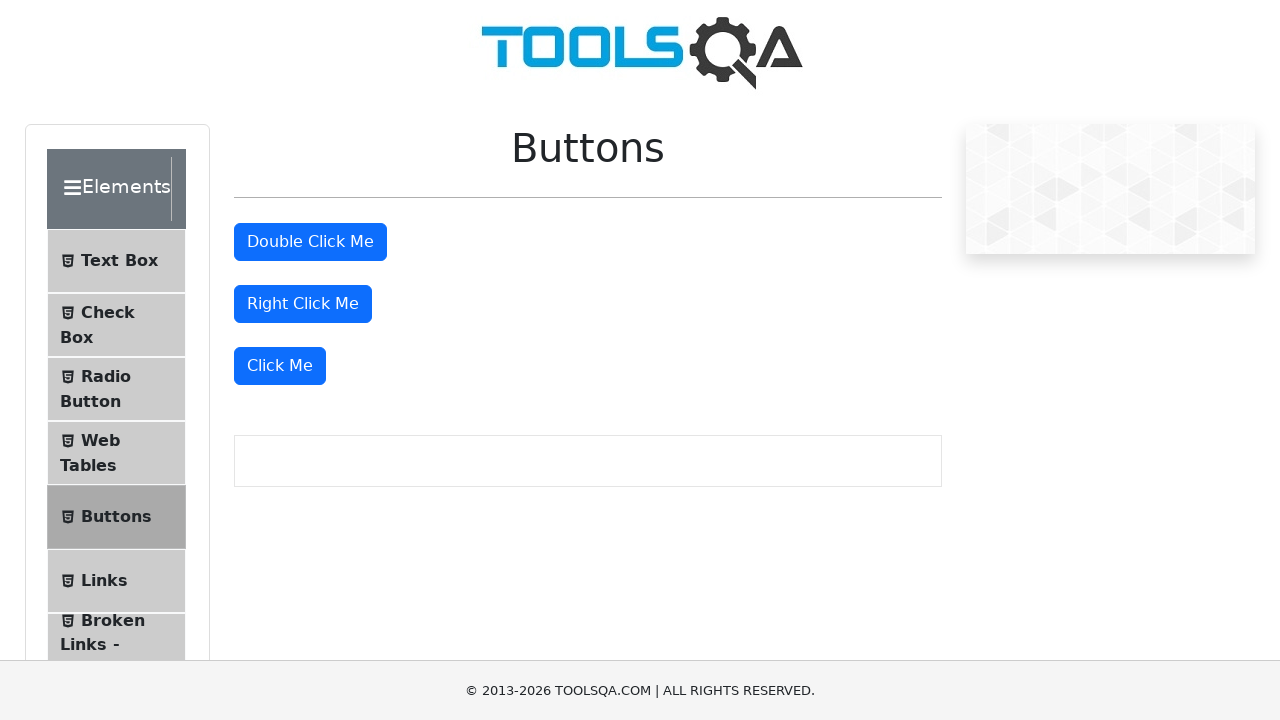

Right-click button became visible
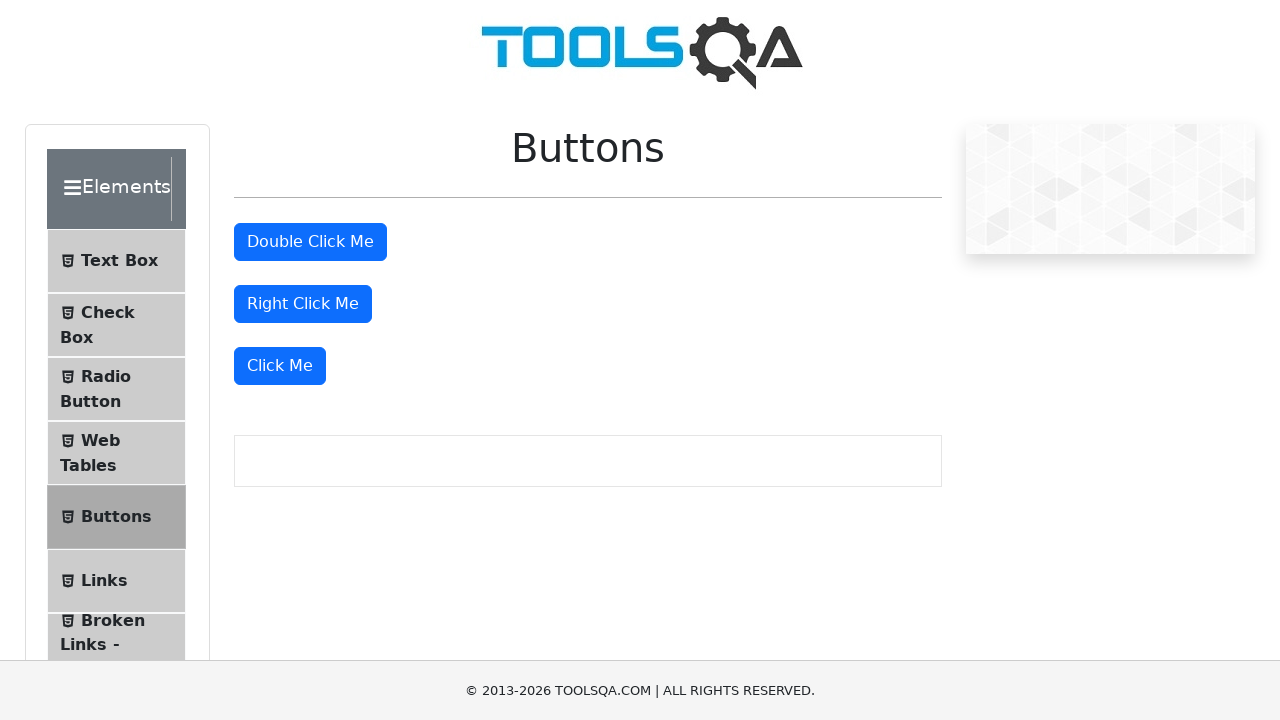

Performed right-click on the right-click button at (303, 304) on #rightClickBtn
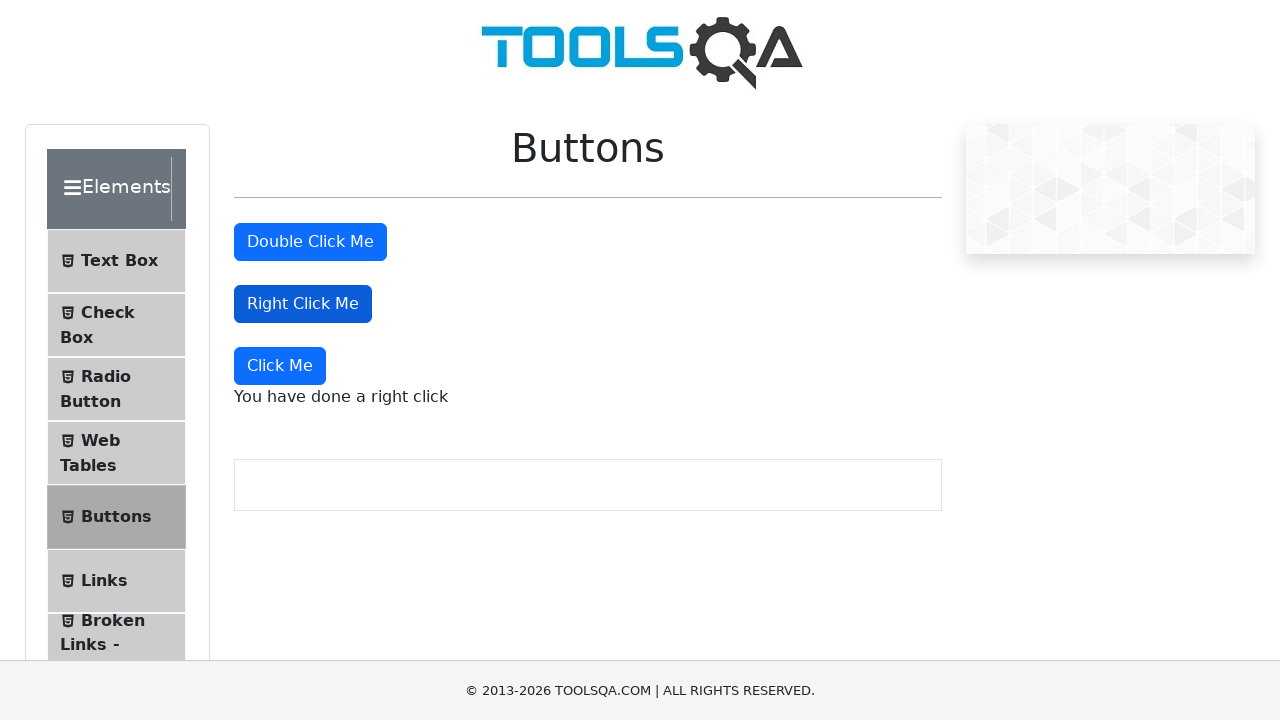

Right-click result message appeared
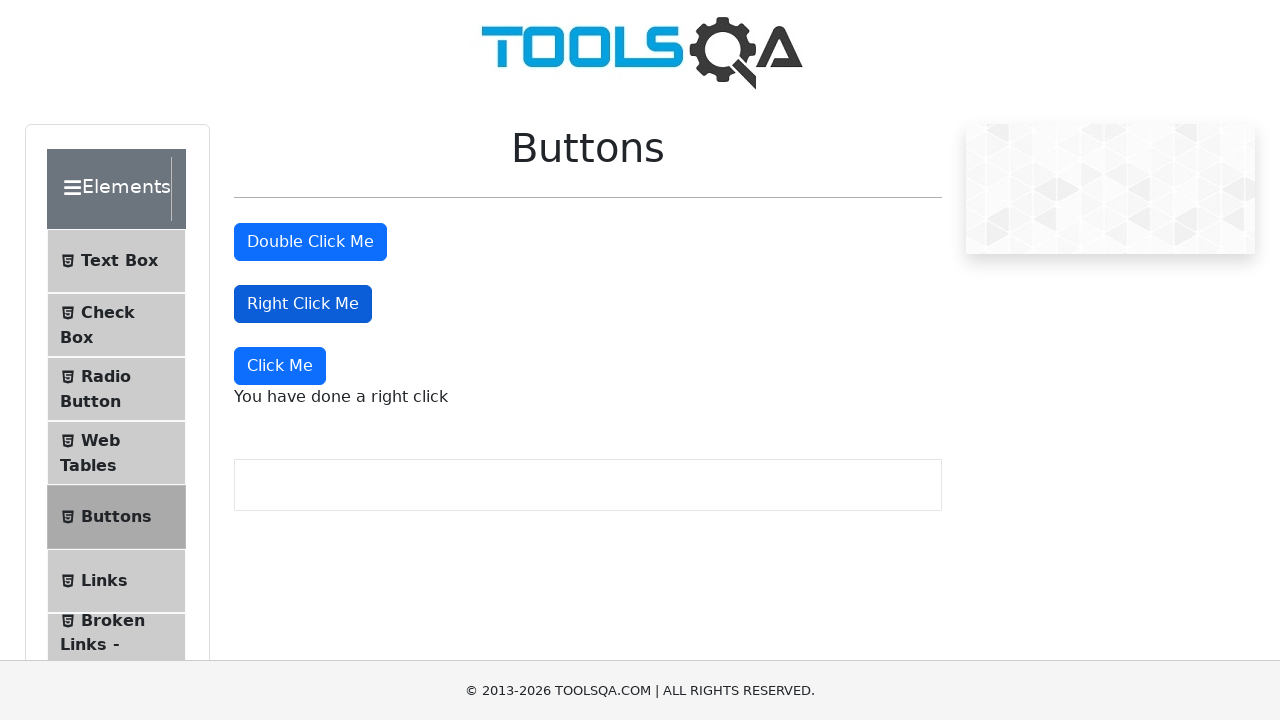

Retrieved right-click result message: 'You have done a right click'
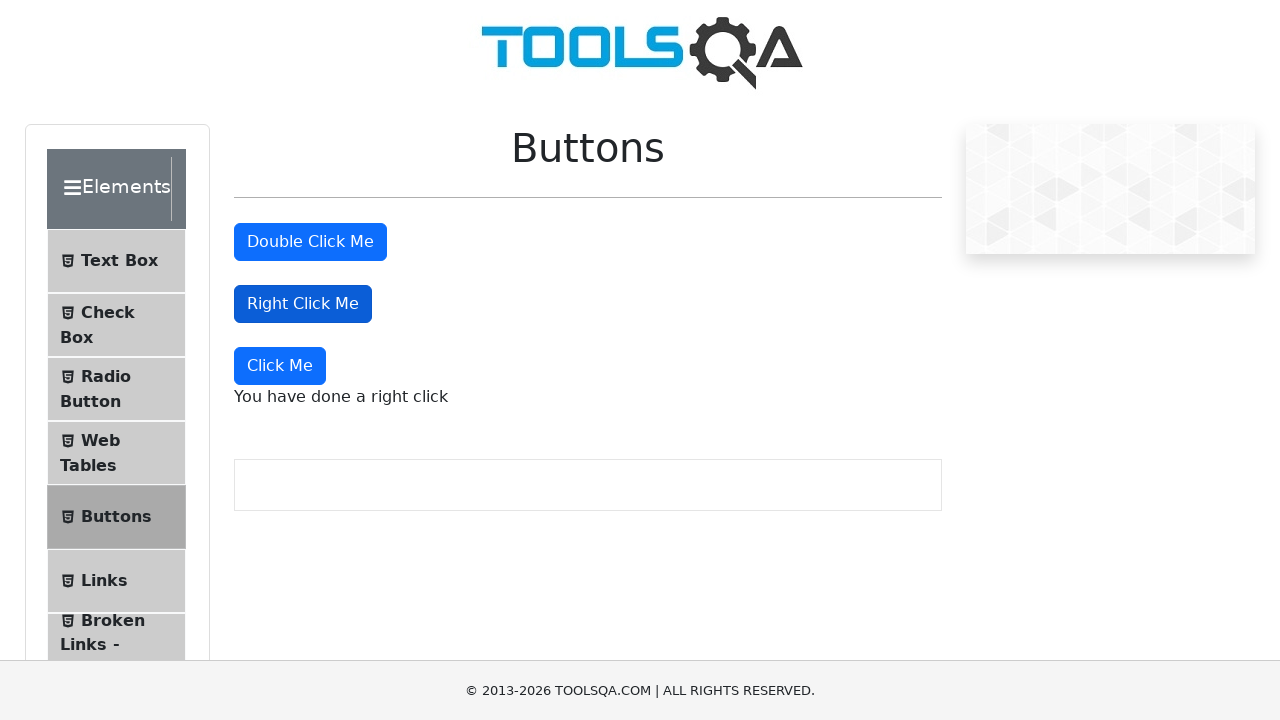

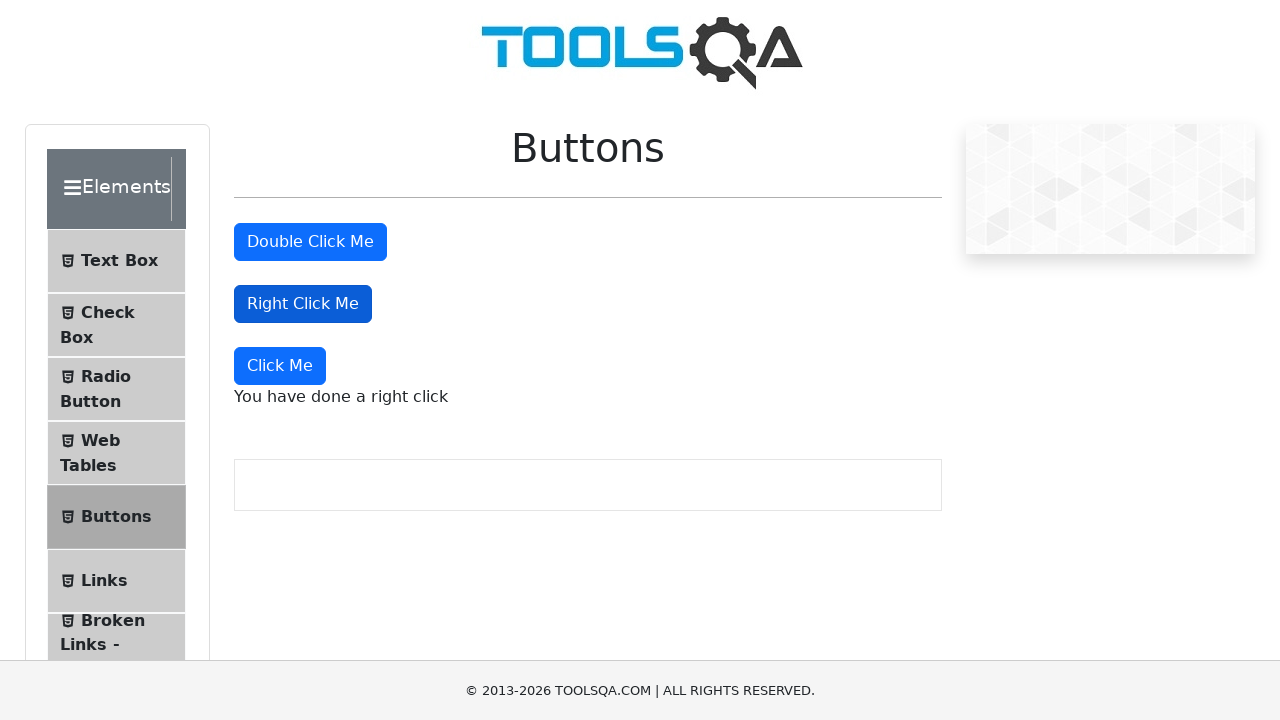